Tests drag and drop functionality by dragging an image element and dropping it into a target box element

Starting URL: http://formy-project.herokuapp.com/dragdrop

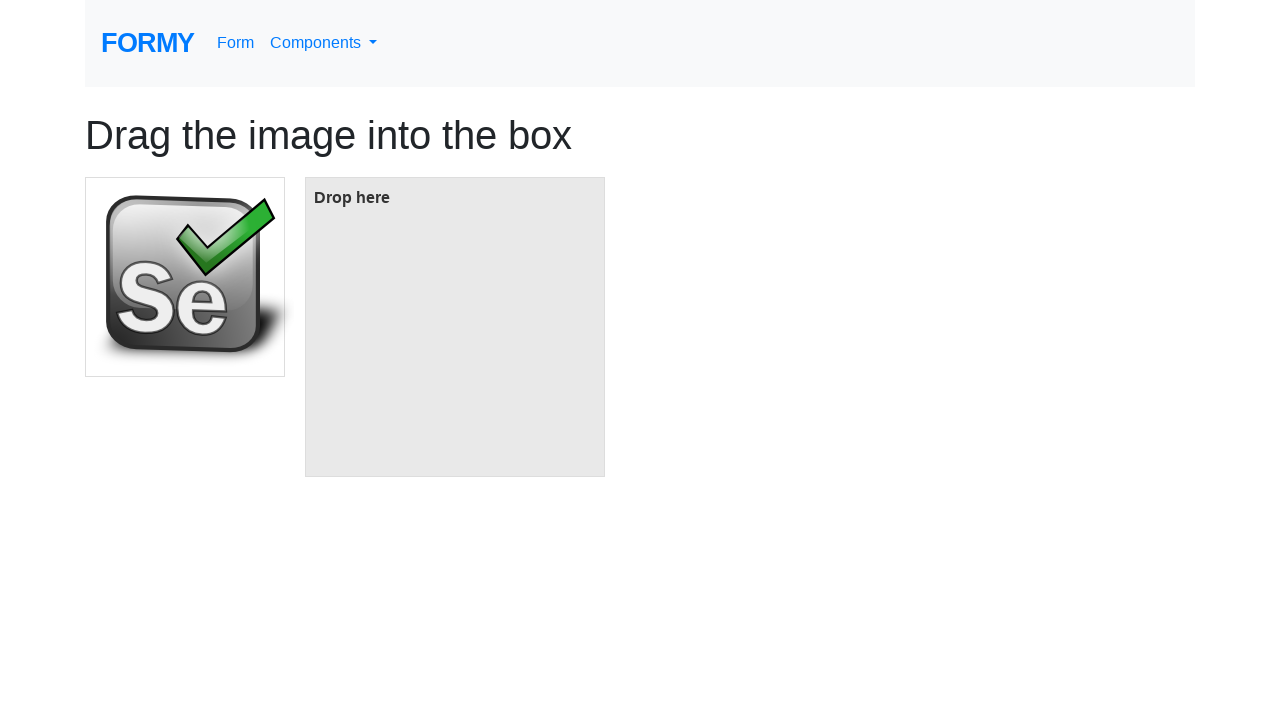

Located the draggable image element
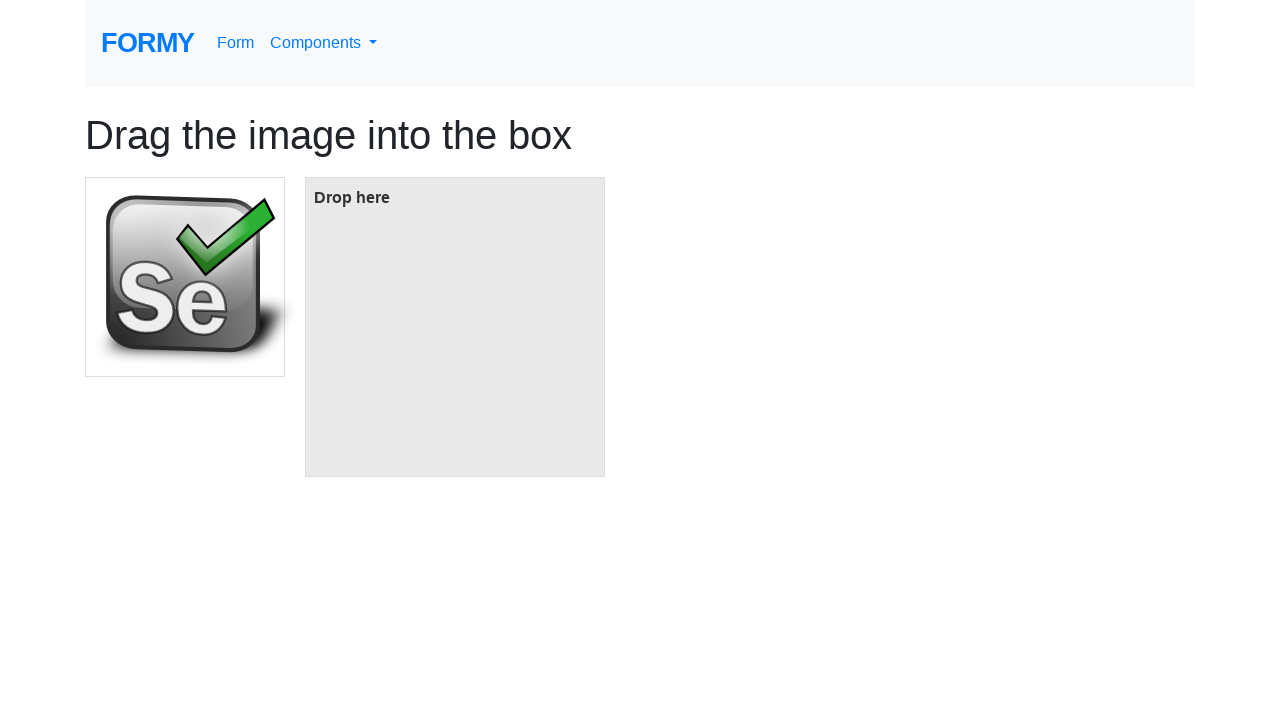

Located the drop target box element
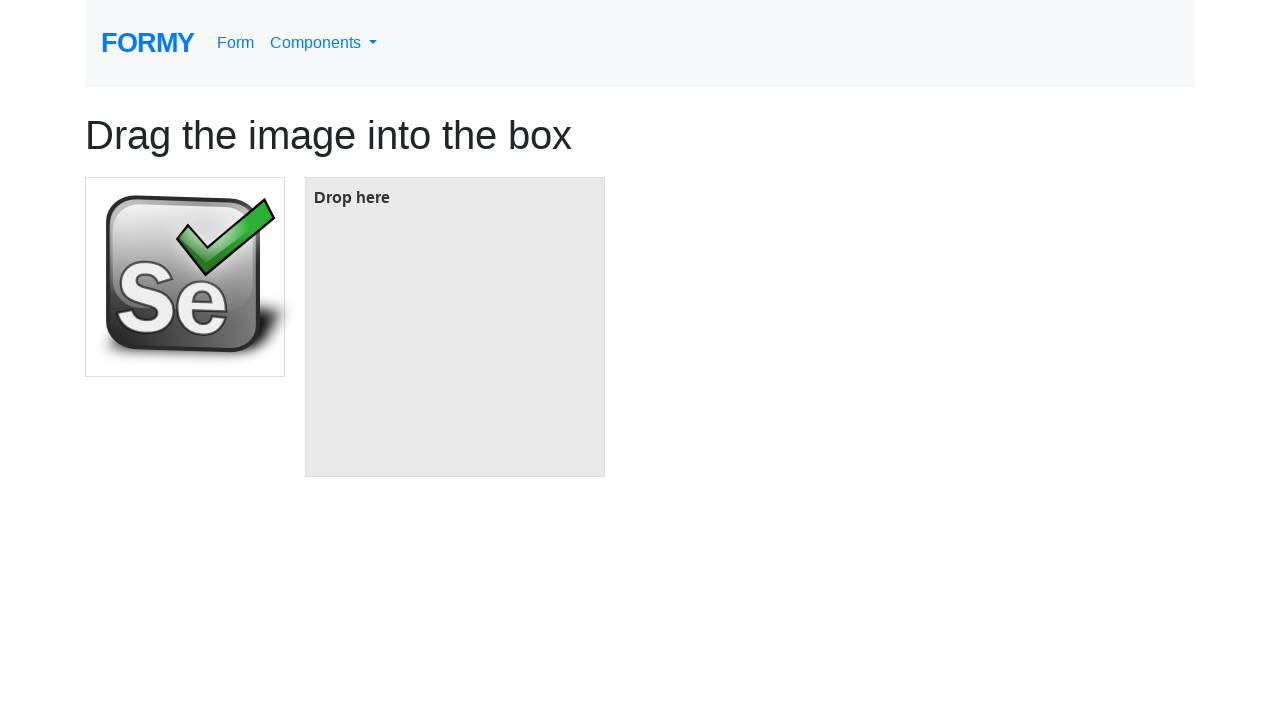

Dragged image element and dropped it into the target box at (455, 327)
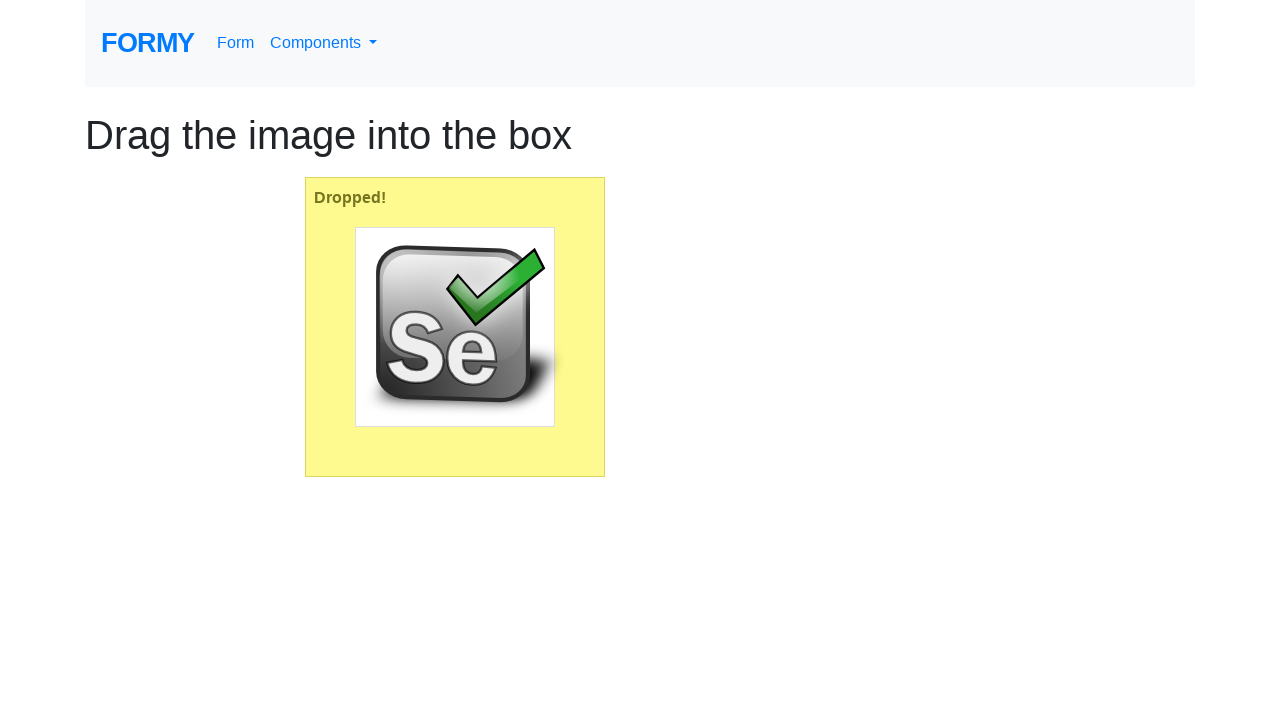

Waited 1 second to observe the drag and drop result
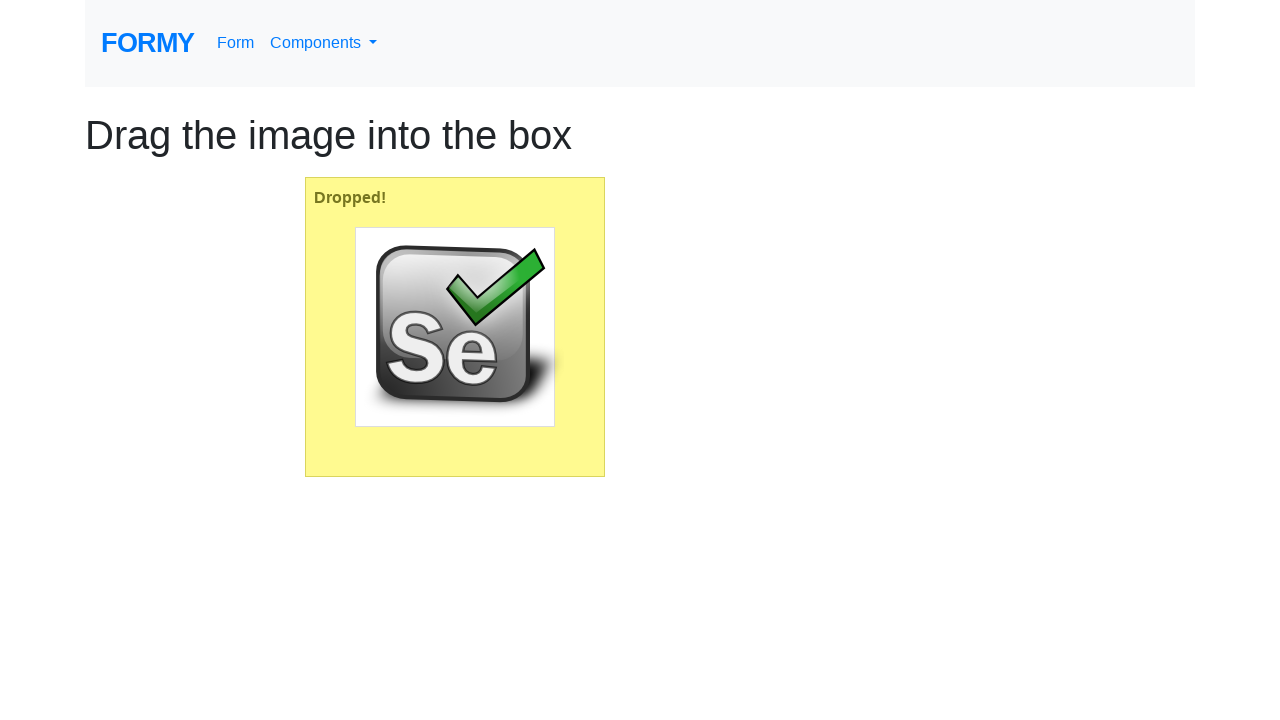

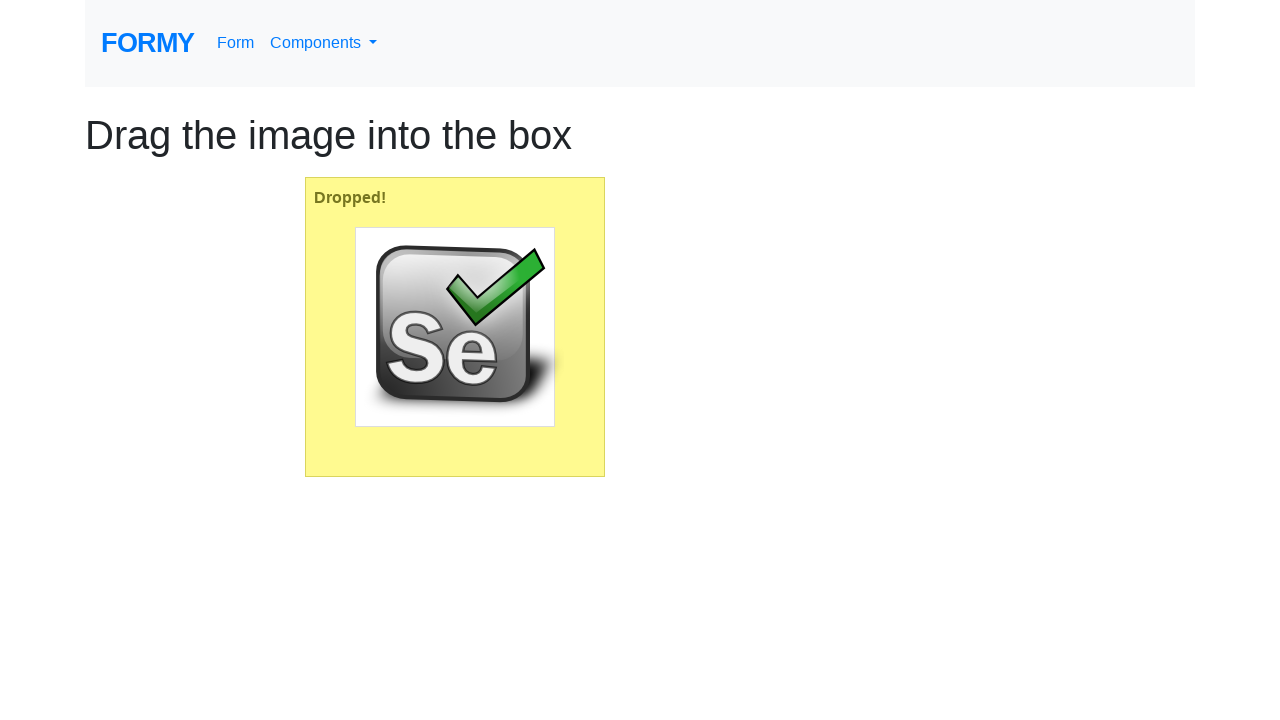